Tests the end-to-end flight booking flow on BlazeDemo by selecting origin and destination cities, choosing a flight, filling in passenger details with card information, and completing the purchase.

Starting URL: https://www.blazedemo.com

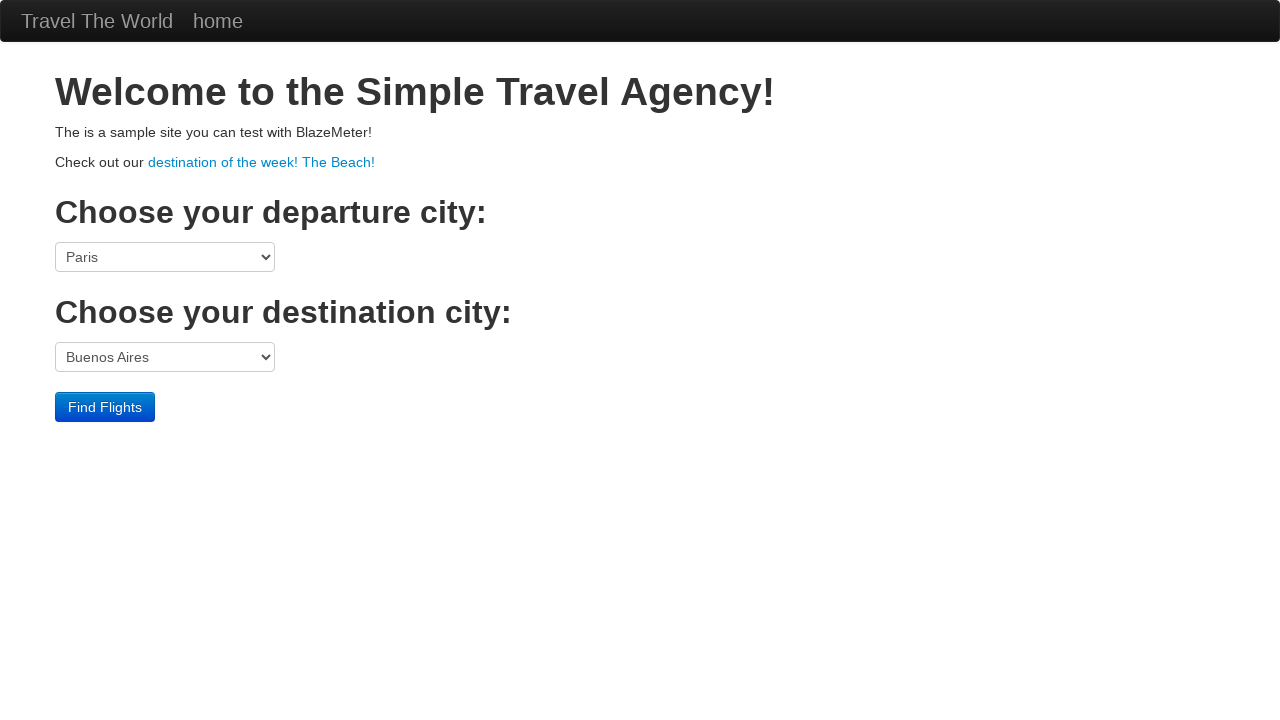

Clicked origin city dropdown at (165, 257) on select[name='fromPort']
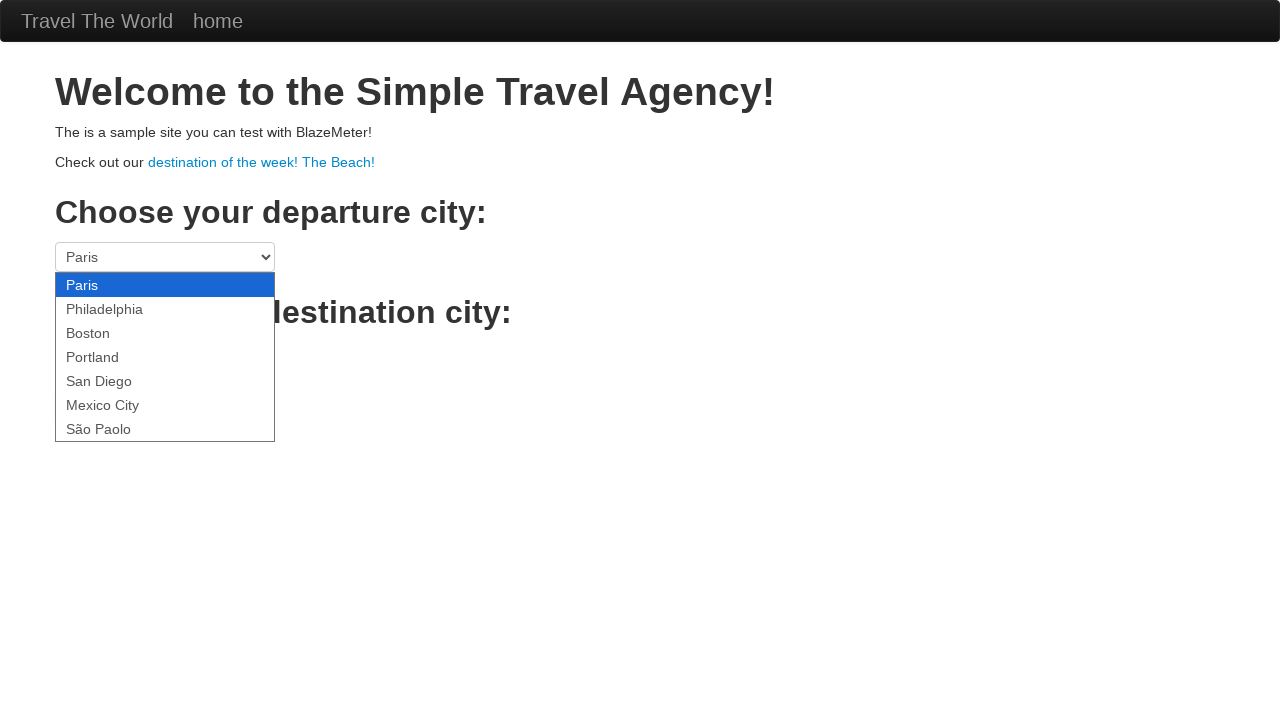

Selected origin city: São Paolo on select[name='fromPort']
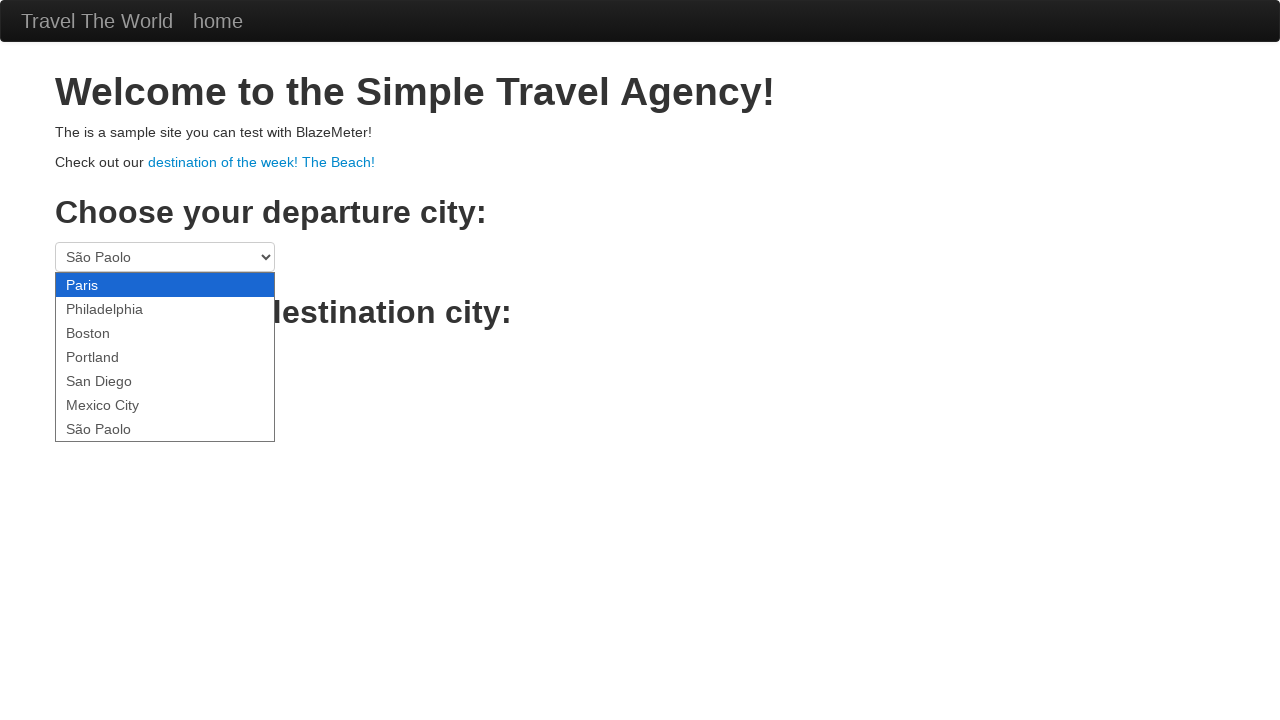

Clicked destination city dropdown at (165, 357) on select[name='toPort']
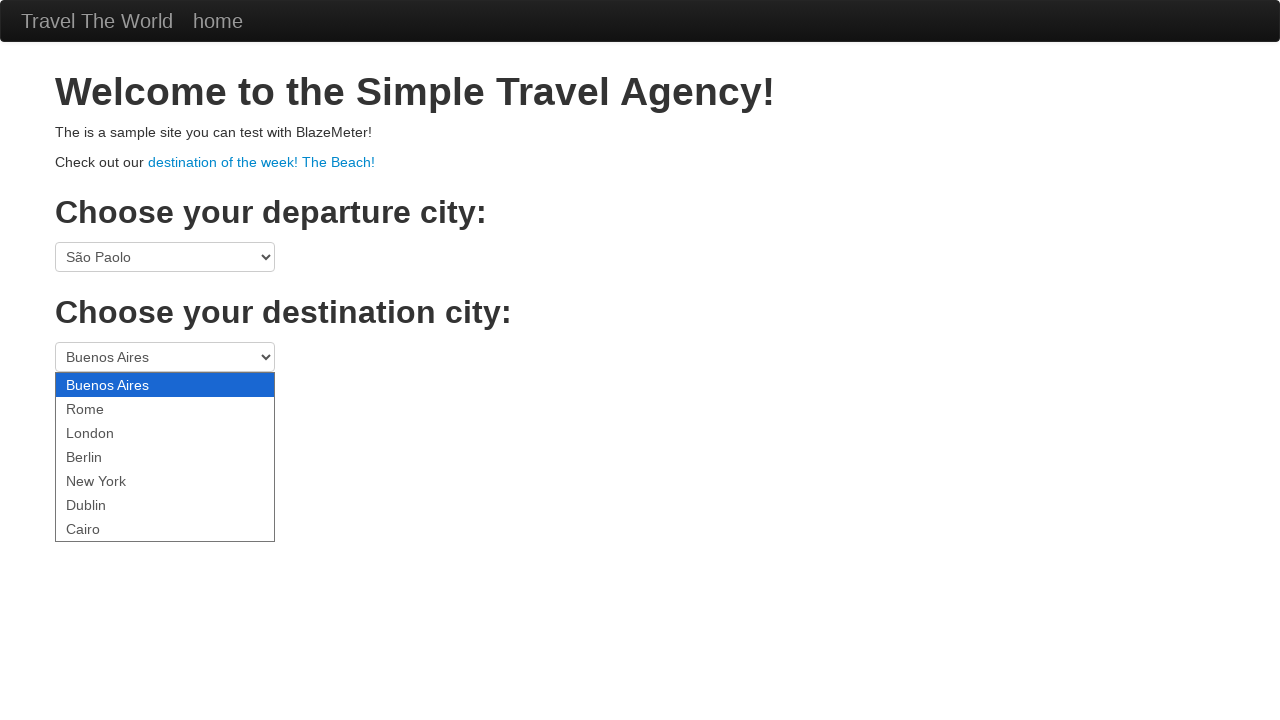

Selected destination city: New York on select[name='toPort']
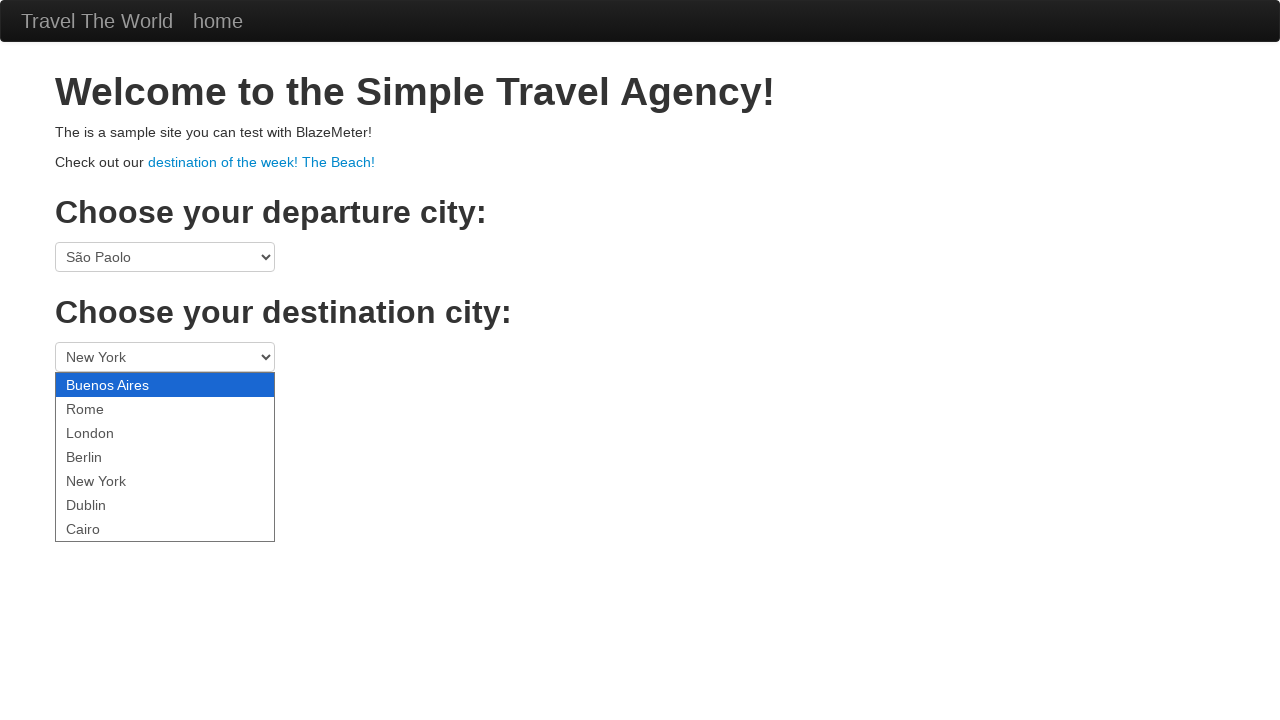

Clicked Find Flights button at (105, 407) on input.btn.btn-primary
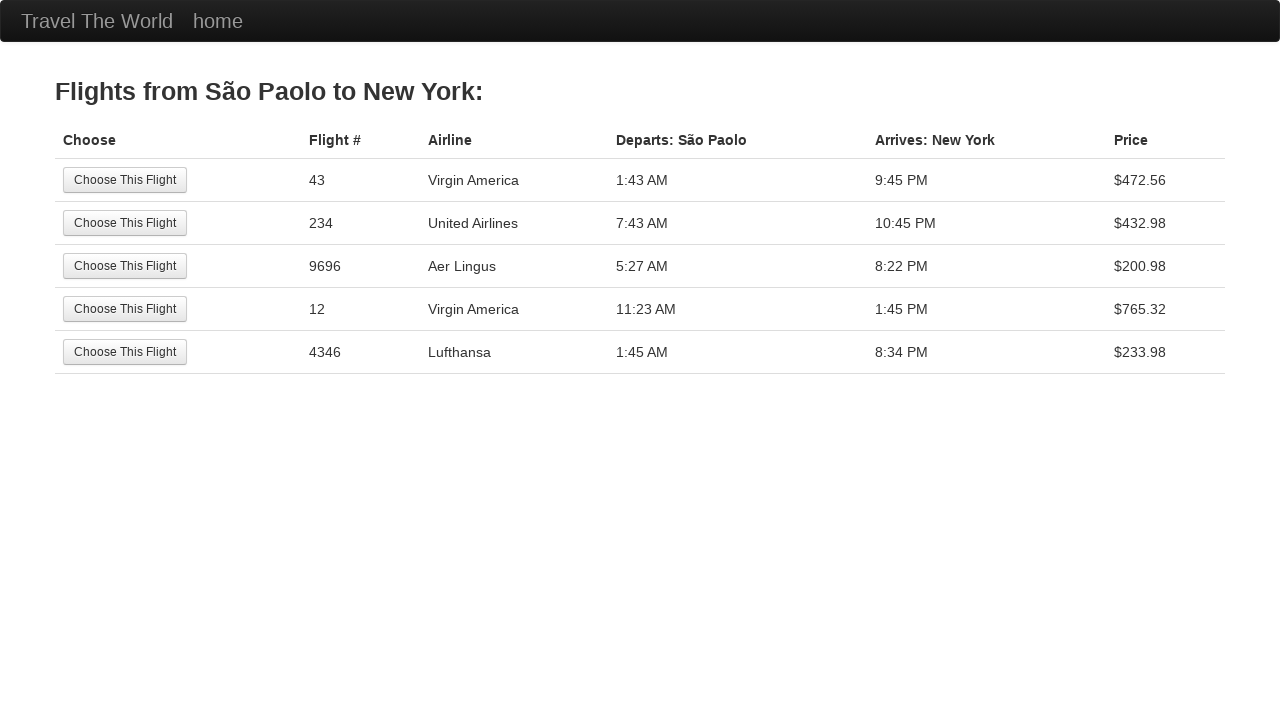

Waited for flights listing page to load
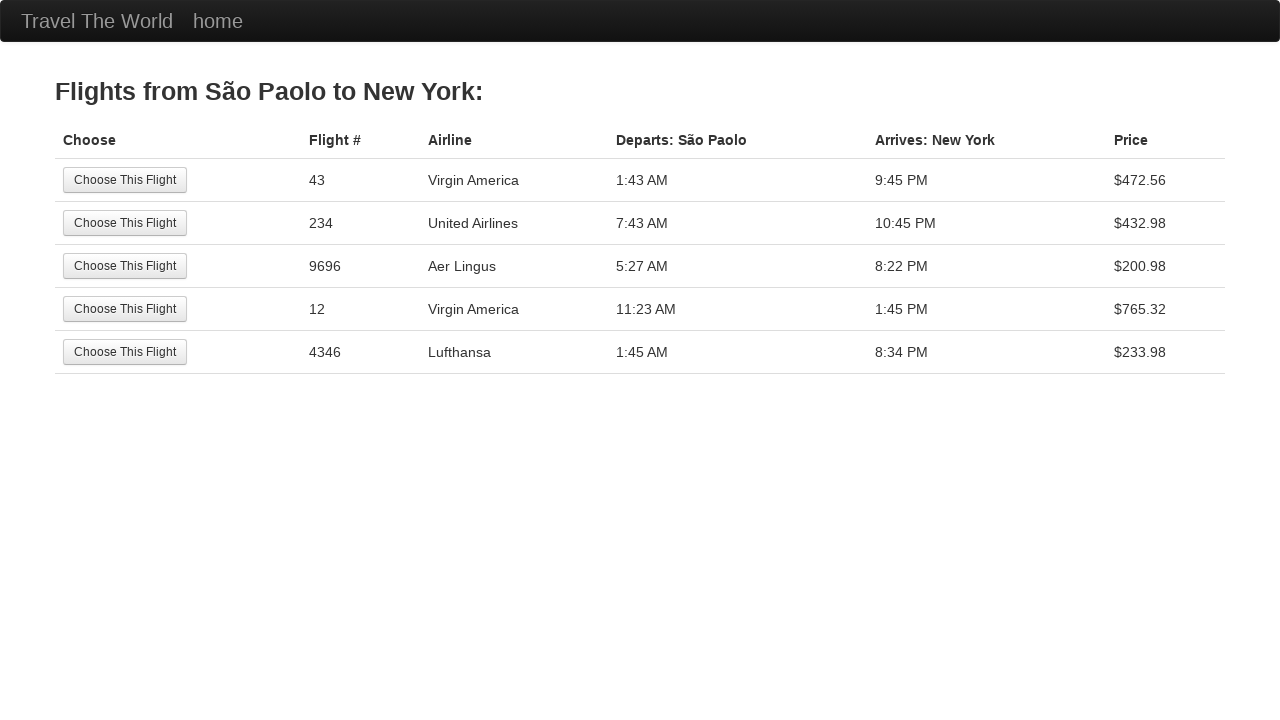

Clicked on the first available flight at (125, 180) on tr:nth-child(1) .btn
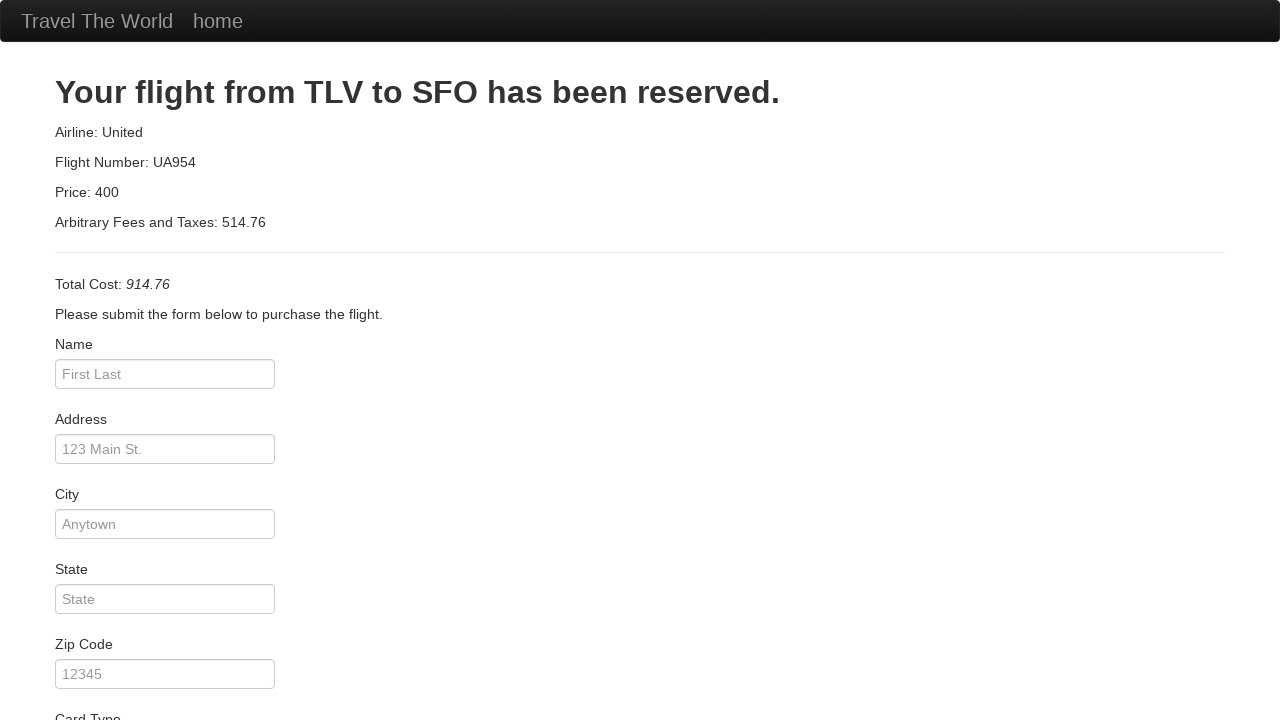

Cleared passenger name field on #inputName
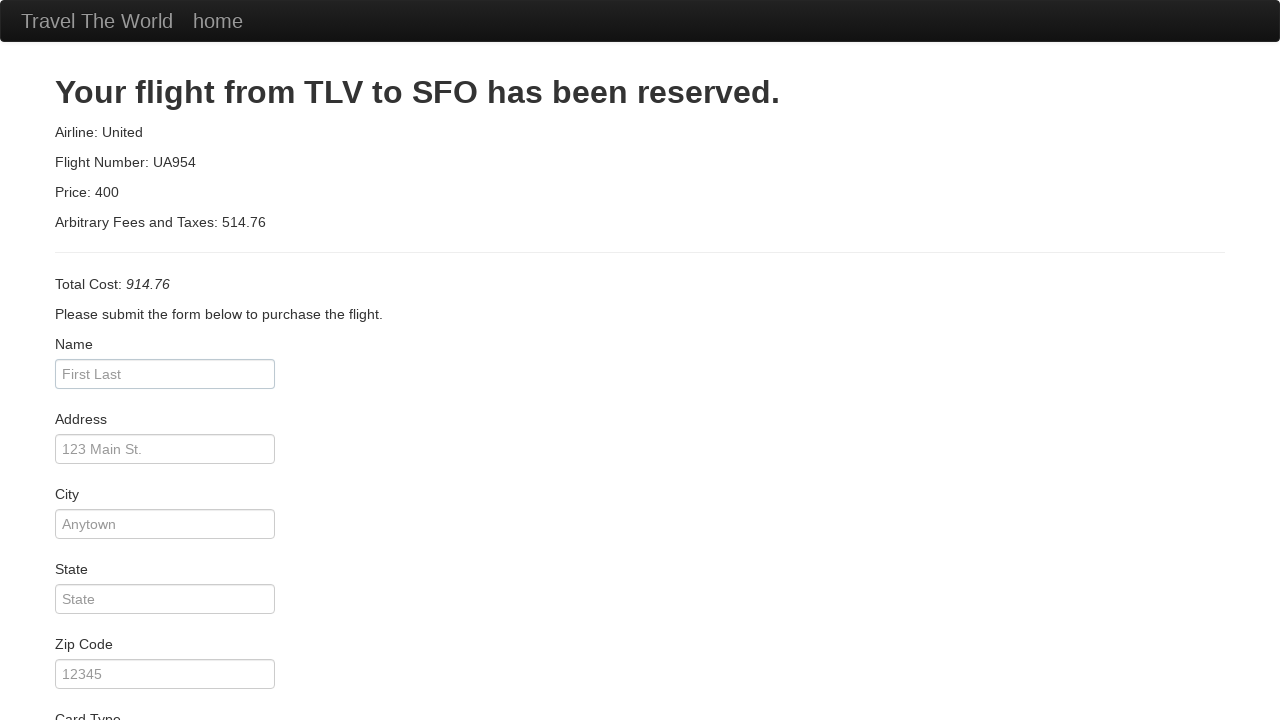

Filled passenger name with: Juca on #inputName
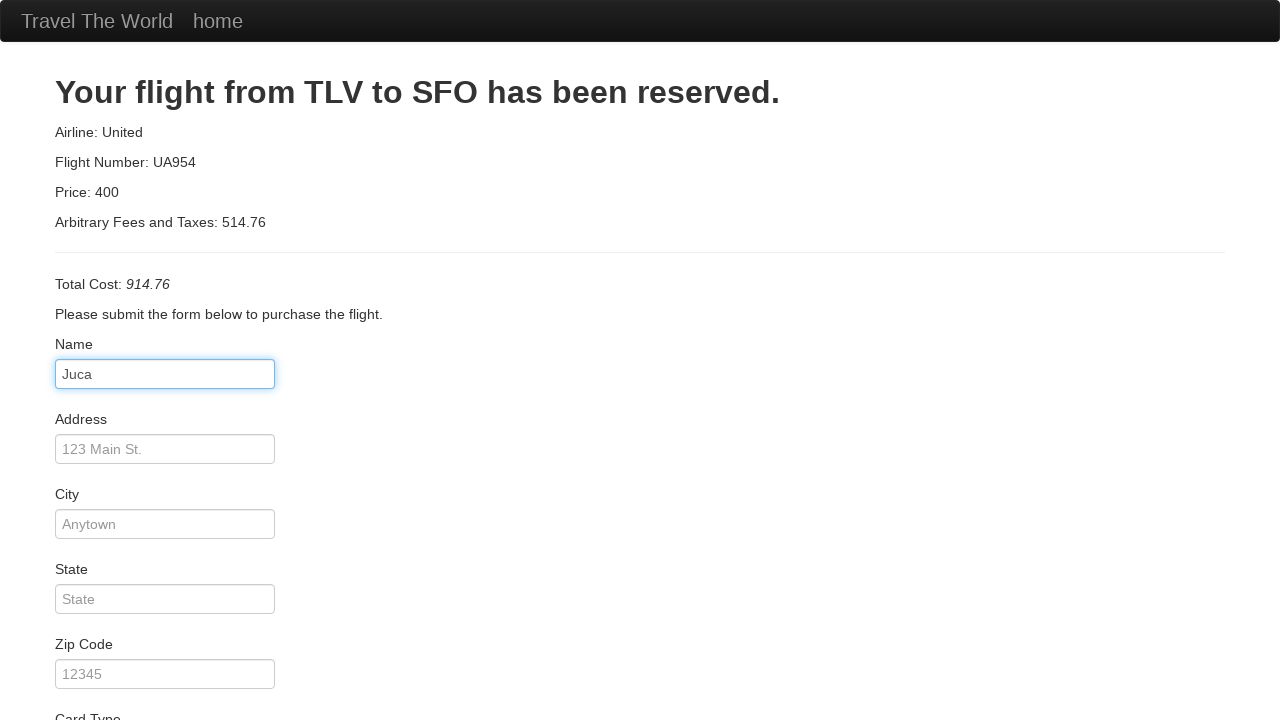

Clicked card type dropdown at (165, 360) on #cardType
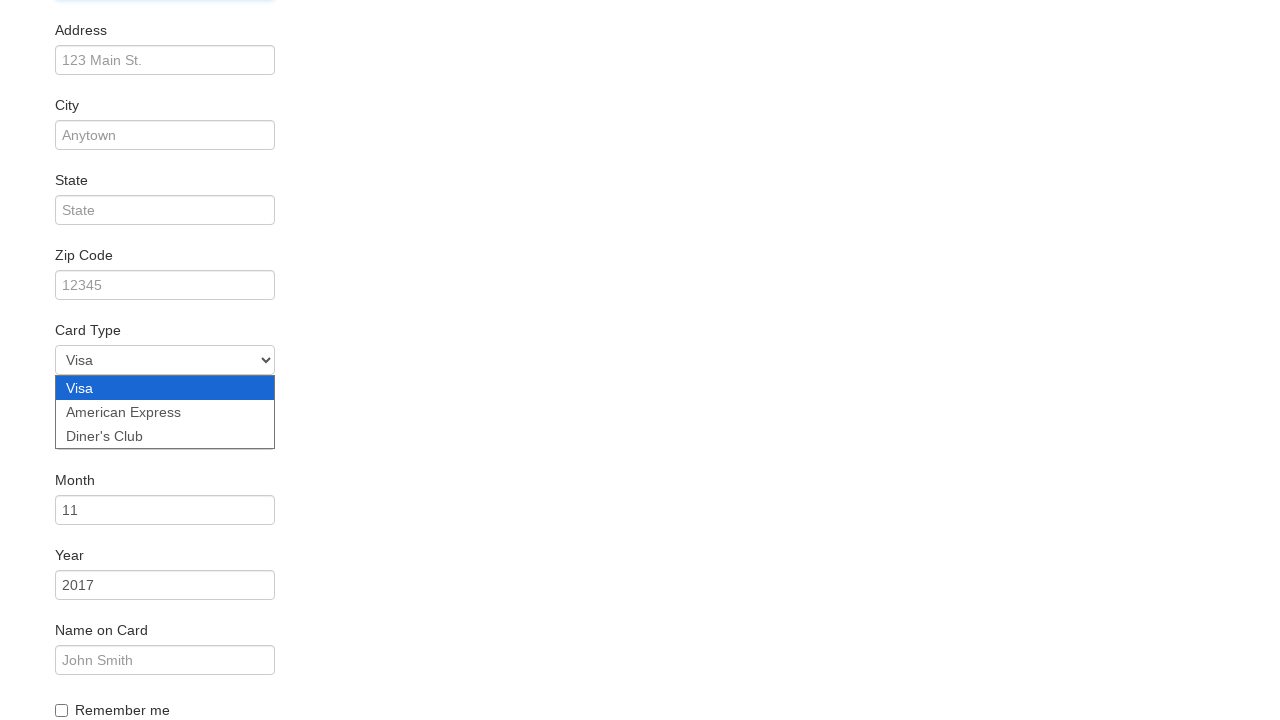

Selected card type: American Express on #cardType
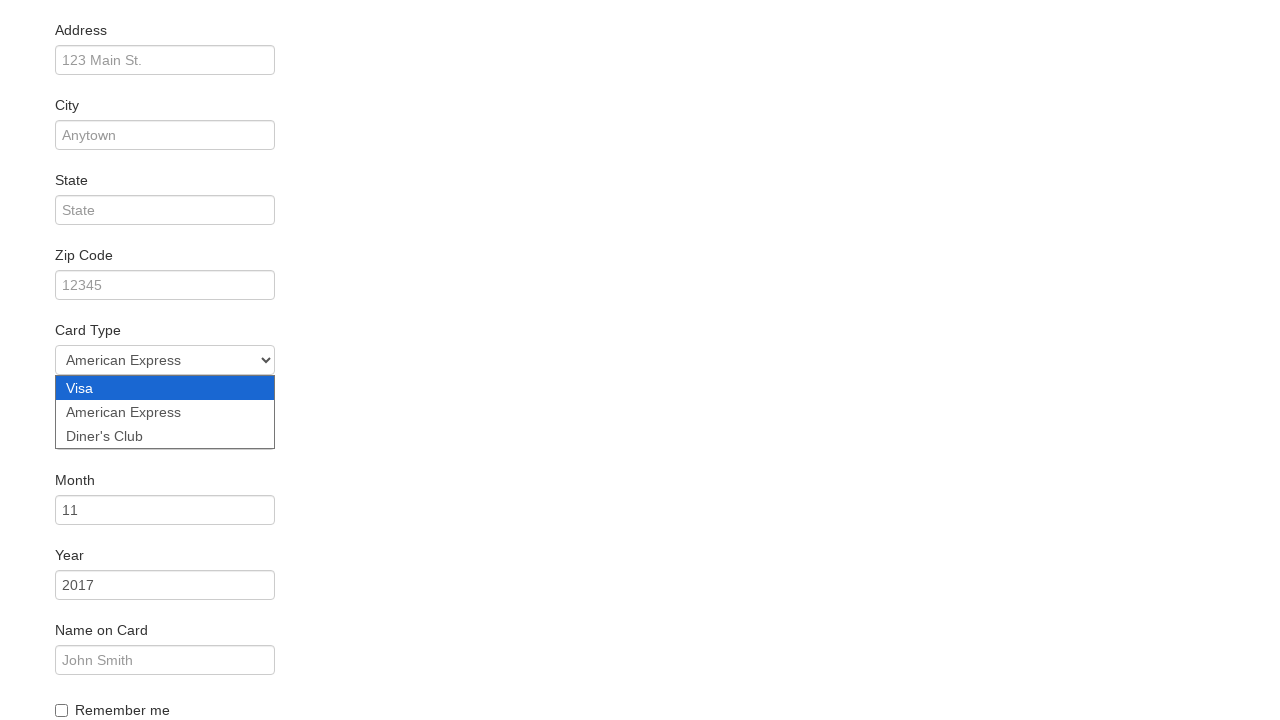

Checked 'Remember me' checkbox at (62, 710) on #rememberMe
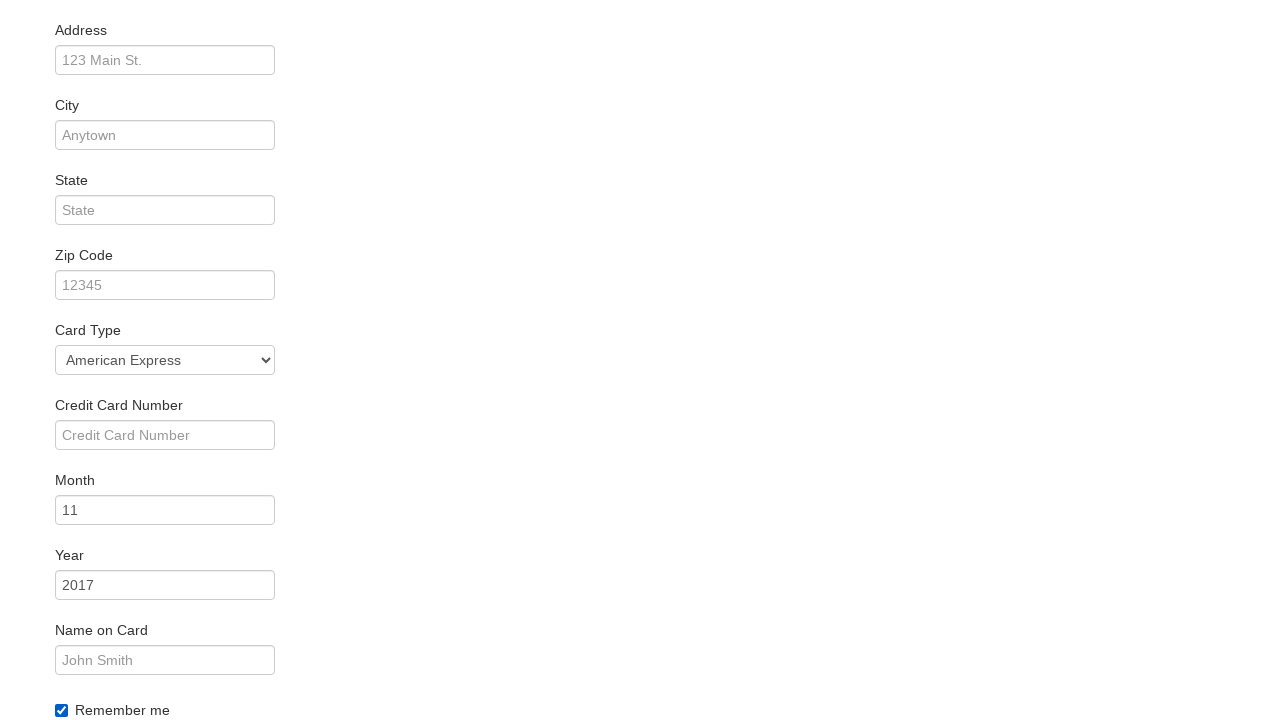

Clicked Purchase Flight button to complete booking at (118, 685) on input.btn.btn-primary
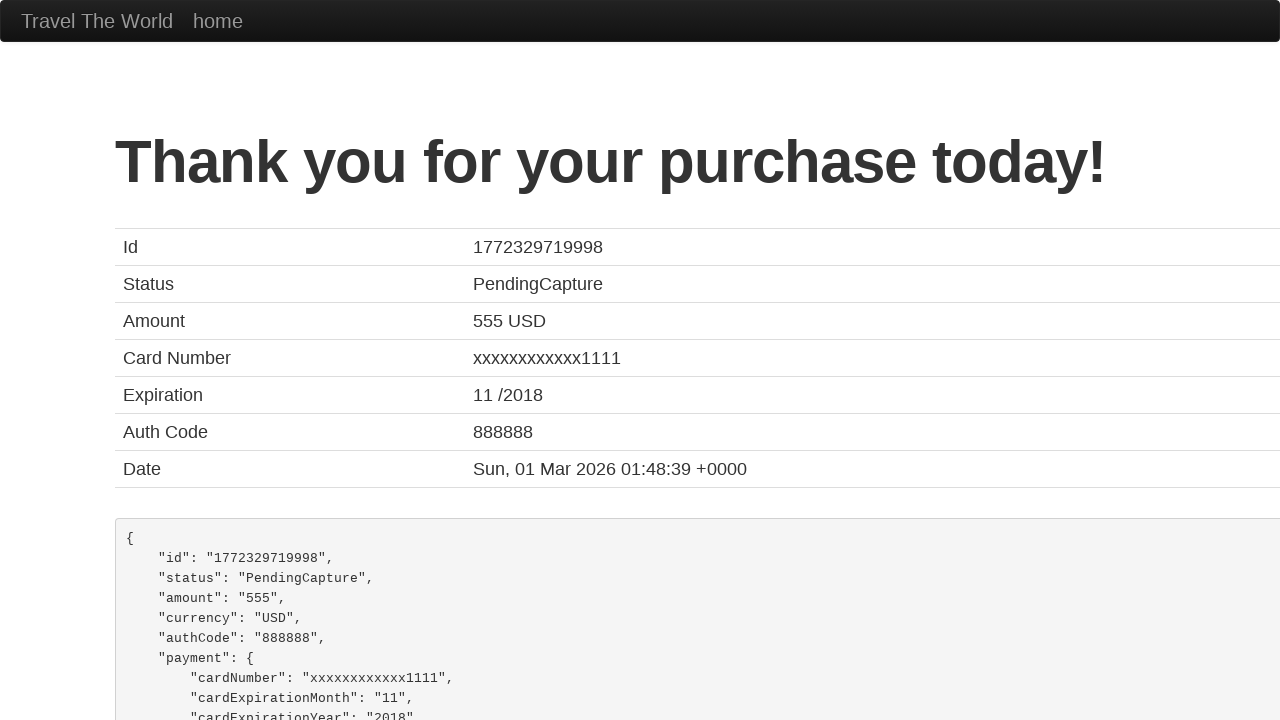

Flight booking completed - confirmation page loaded
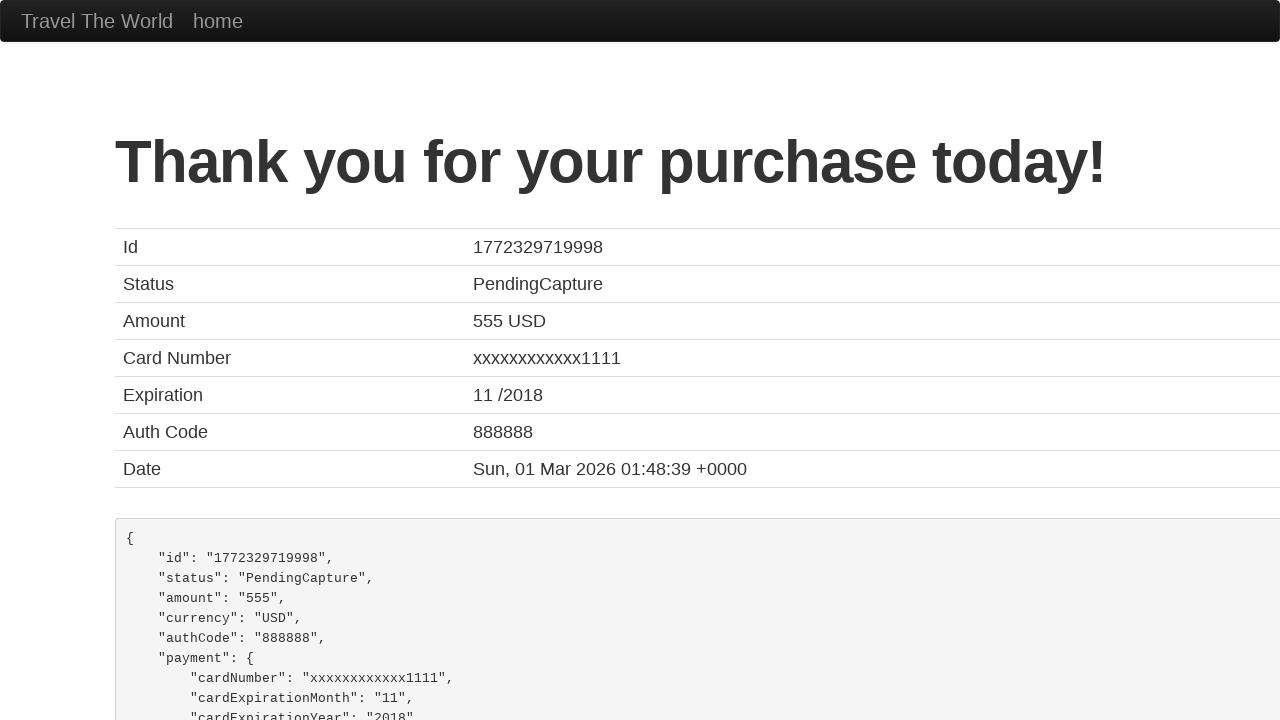

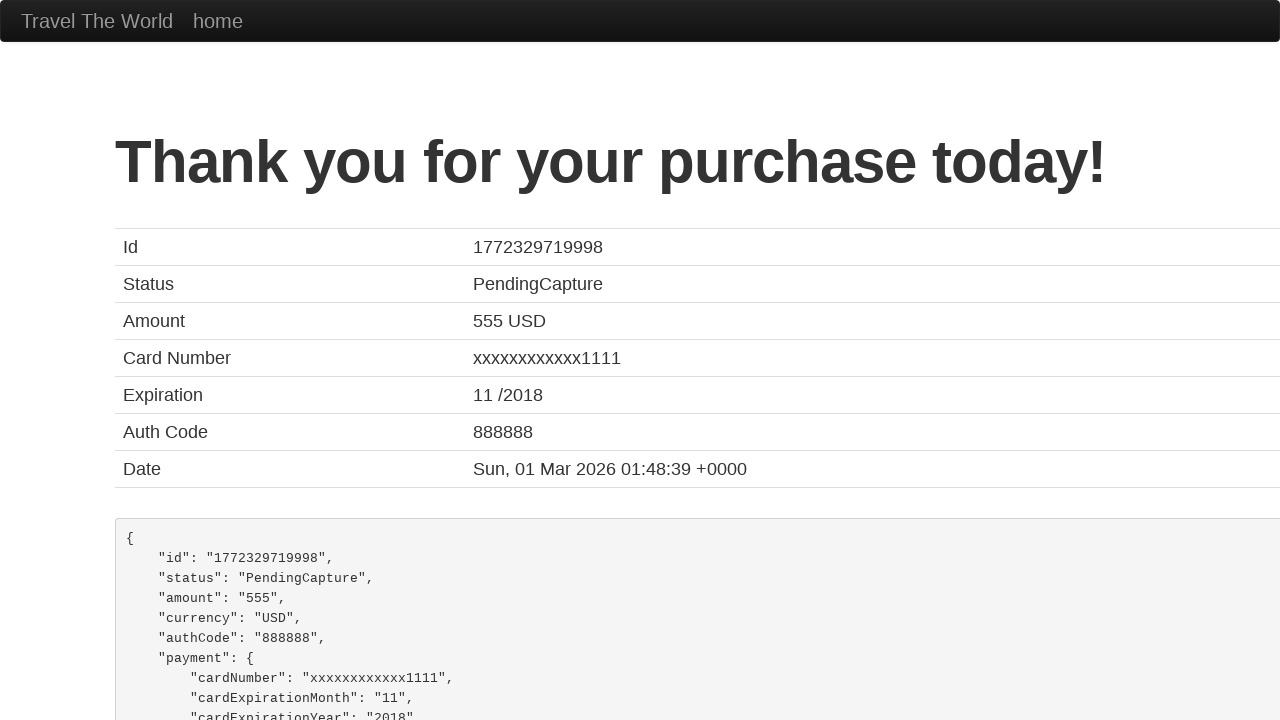